Tests dynamic element creation and deletion by clicking Add Element button, verifying the delete button appears, then clicking delete to remove it

Starting URL: https://practice.cydeo.com/add_remove_elements/

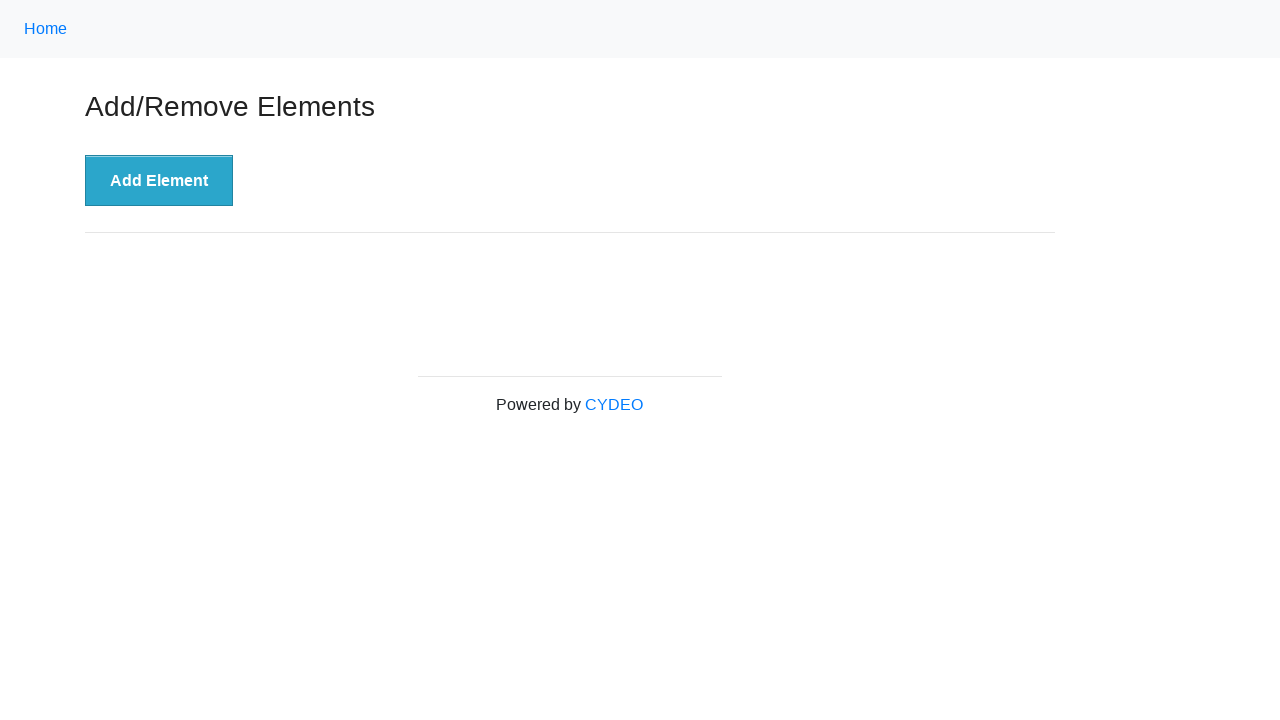

Clicked Add Element button to create a dynamic delete button at (159, 181) on xpath=//button[.='Add Element']
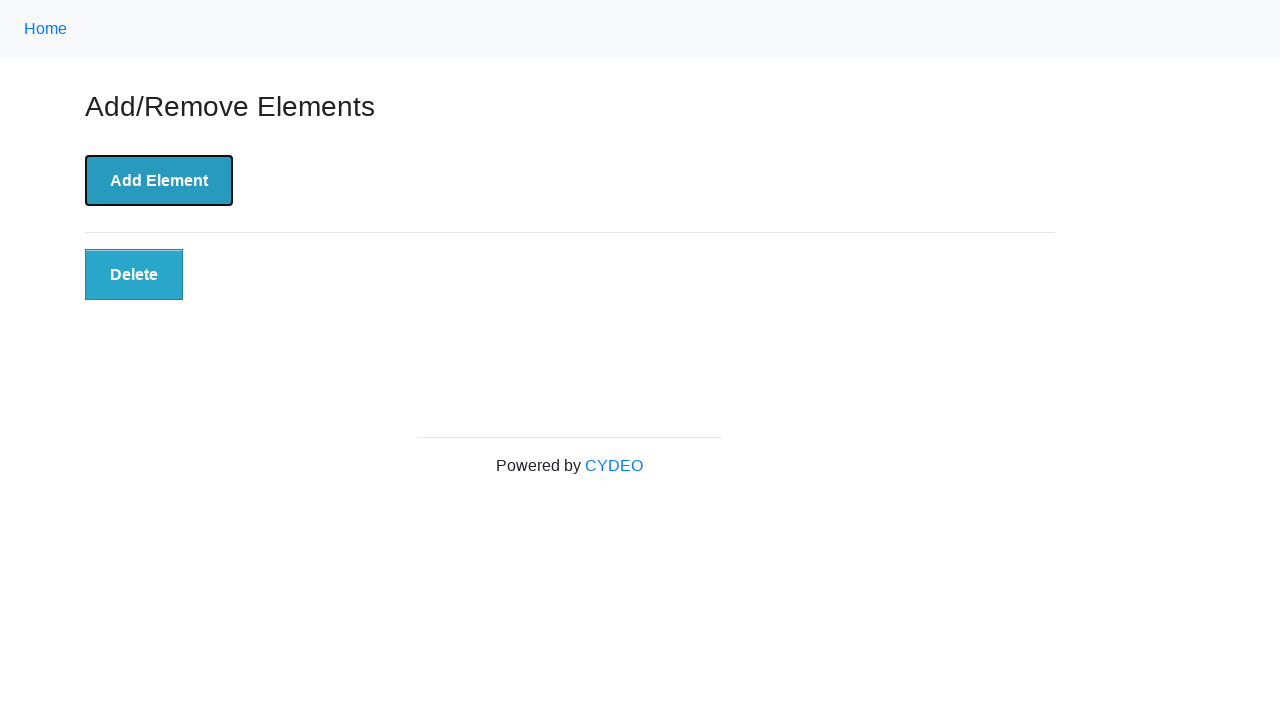

Delete button appeared and is visible on the page
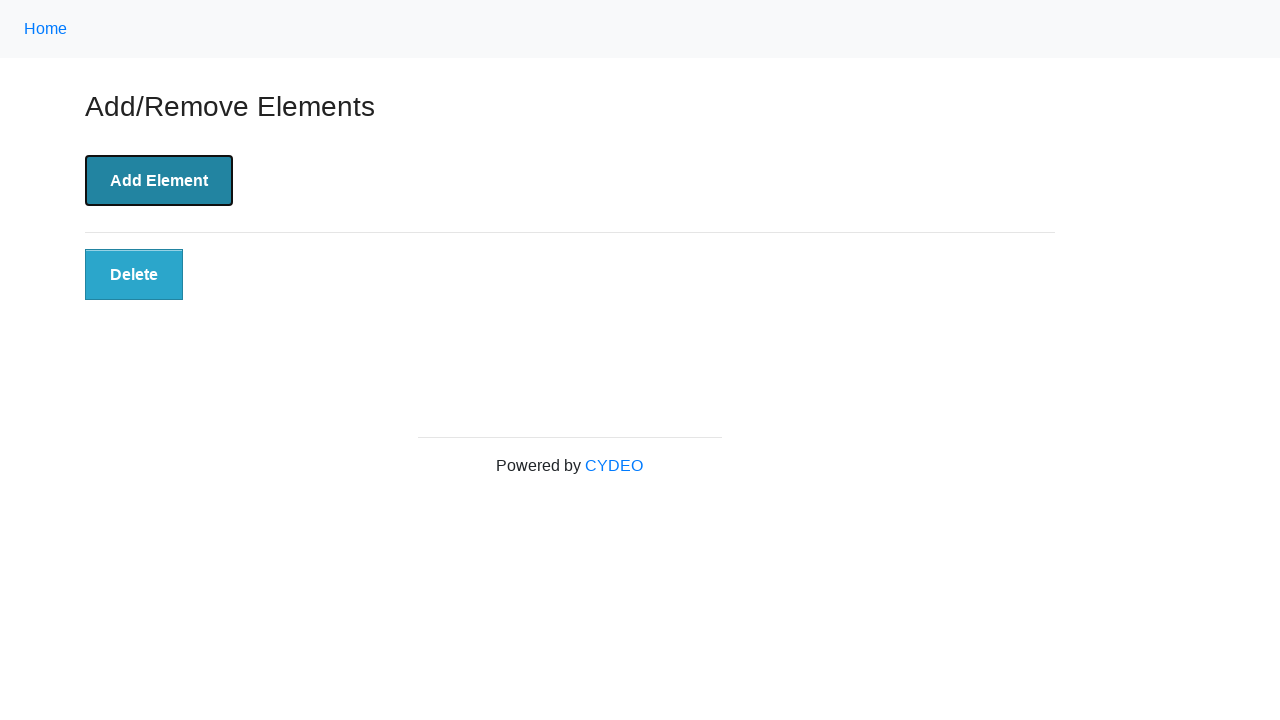

Clicked the dynamically created delete button at (134, 275) on xpath=//button[@class='added-manually']
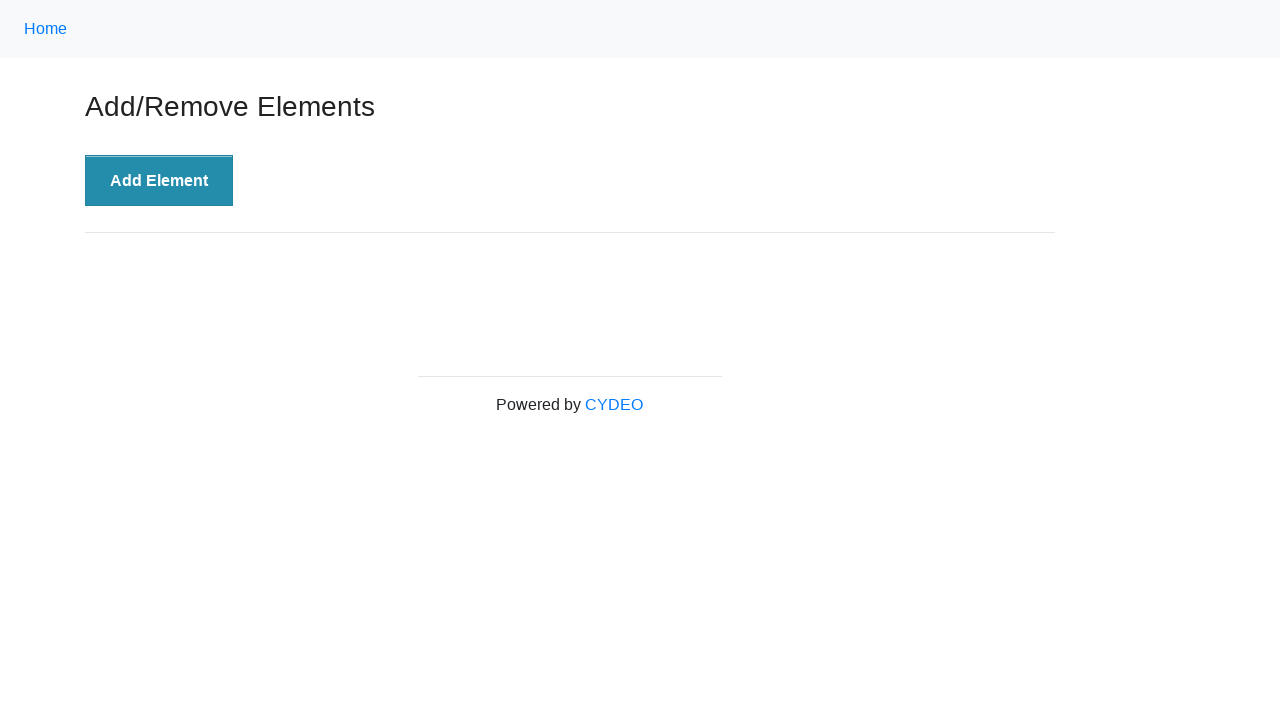

Verified that the delete button was successfully removed from the page
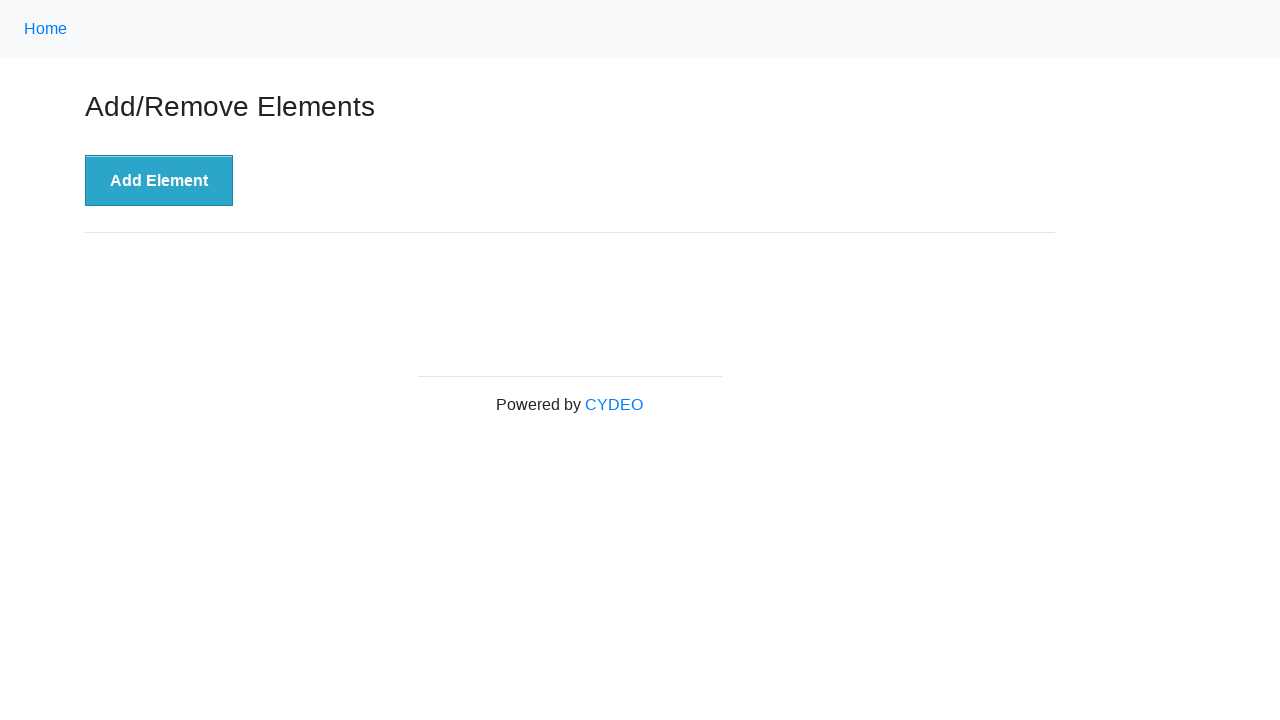

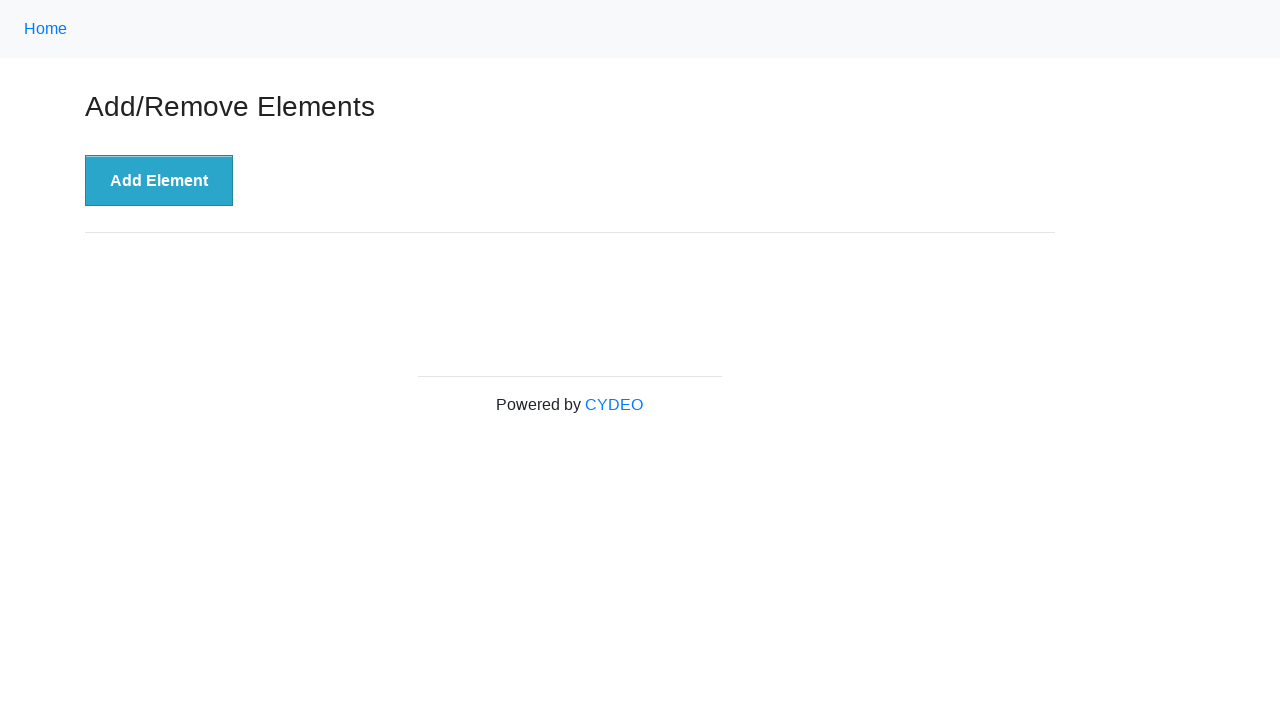